Tests multi-select dropdown functionality by selecting multiple options and then deselecting one by index

Starting URL: http://omayo.blogspot.com/

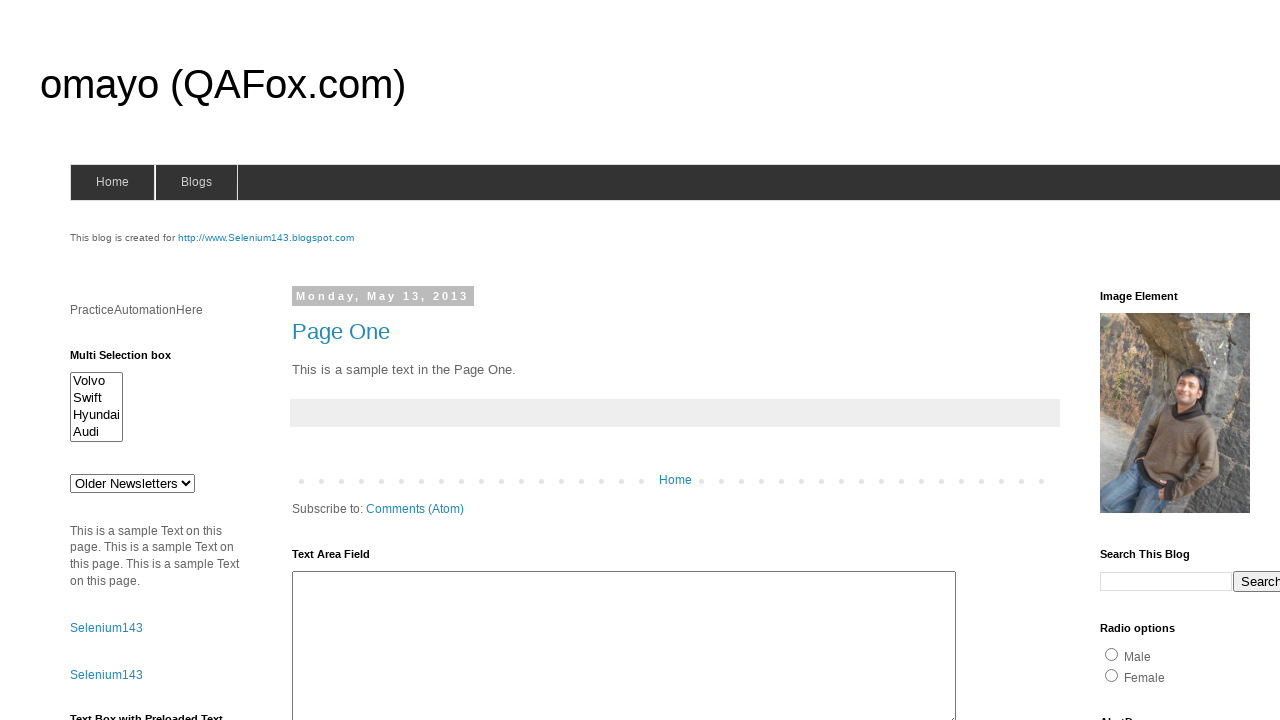

Located multi-select dropdown element with id 'multiselect1'
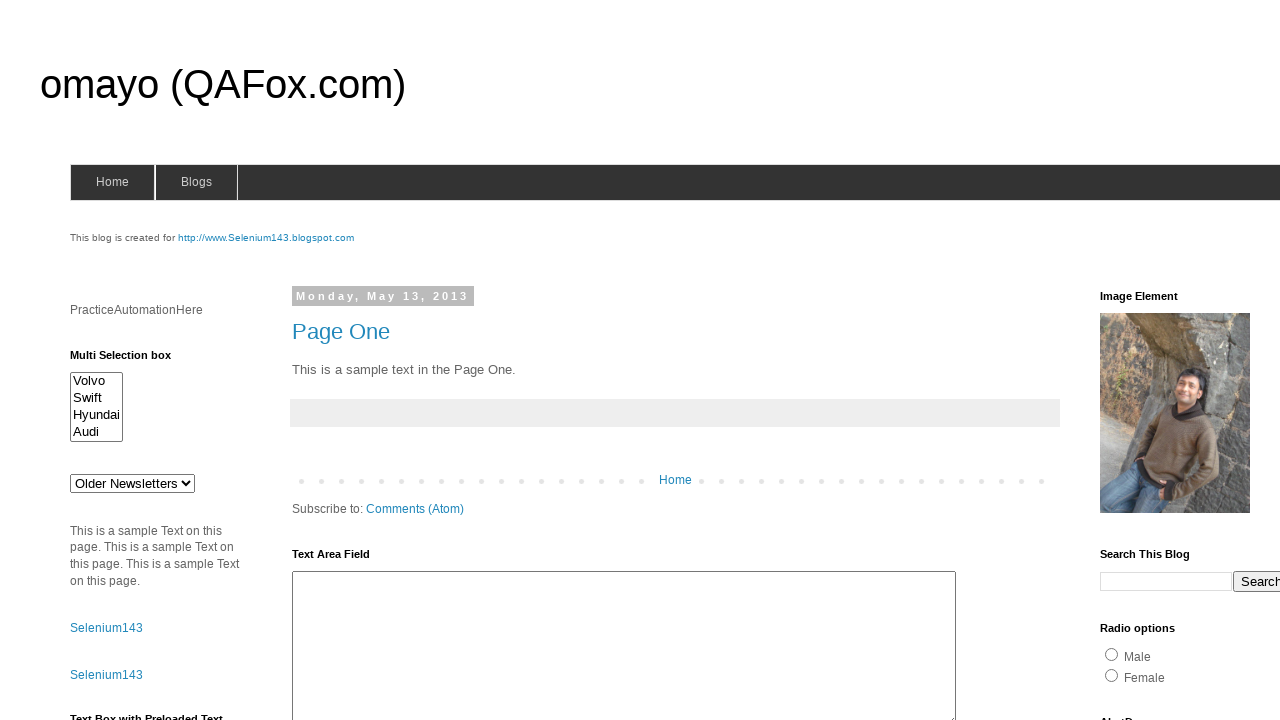

Selected multiple options: Swift, Audi, Volvo, Hyundai on #multiselect1
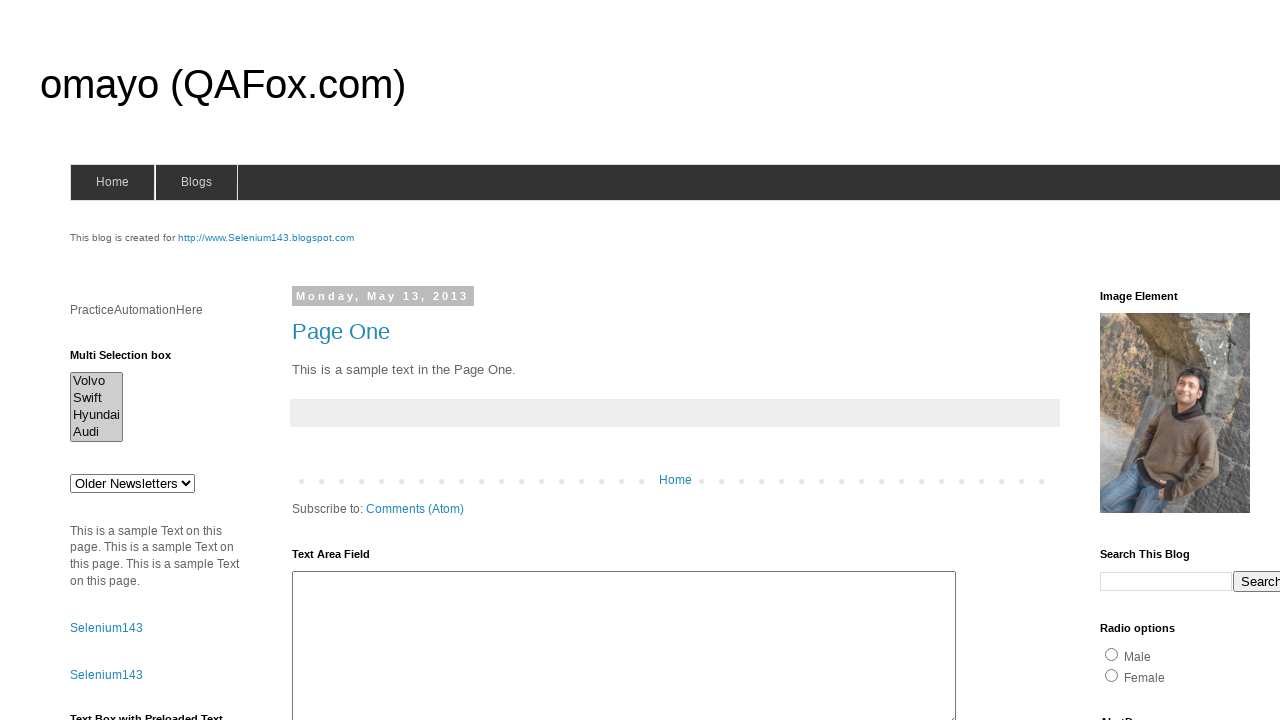

Waited 3 seconds for selections to be applied
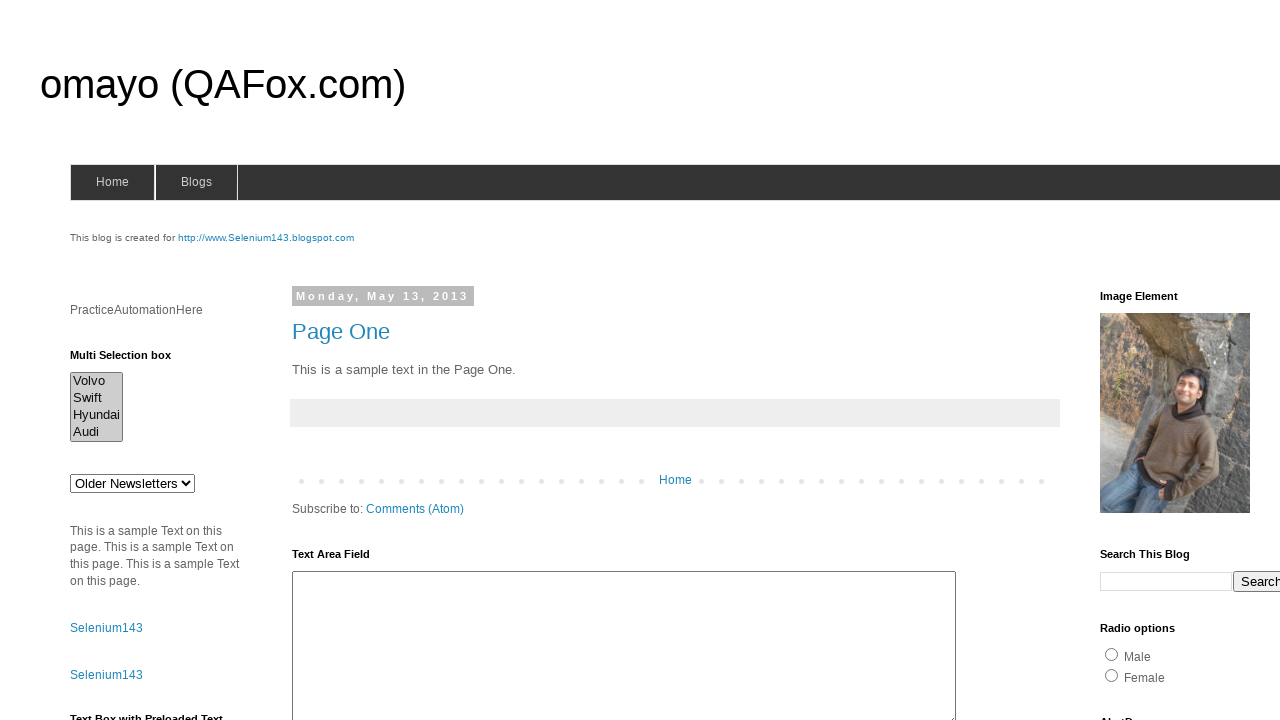

Retrieved all currently selected options from the dropdown
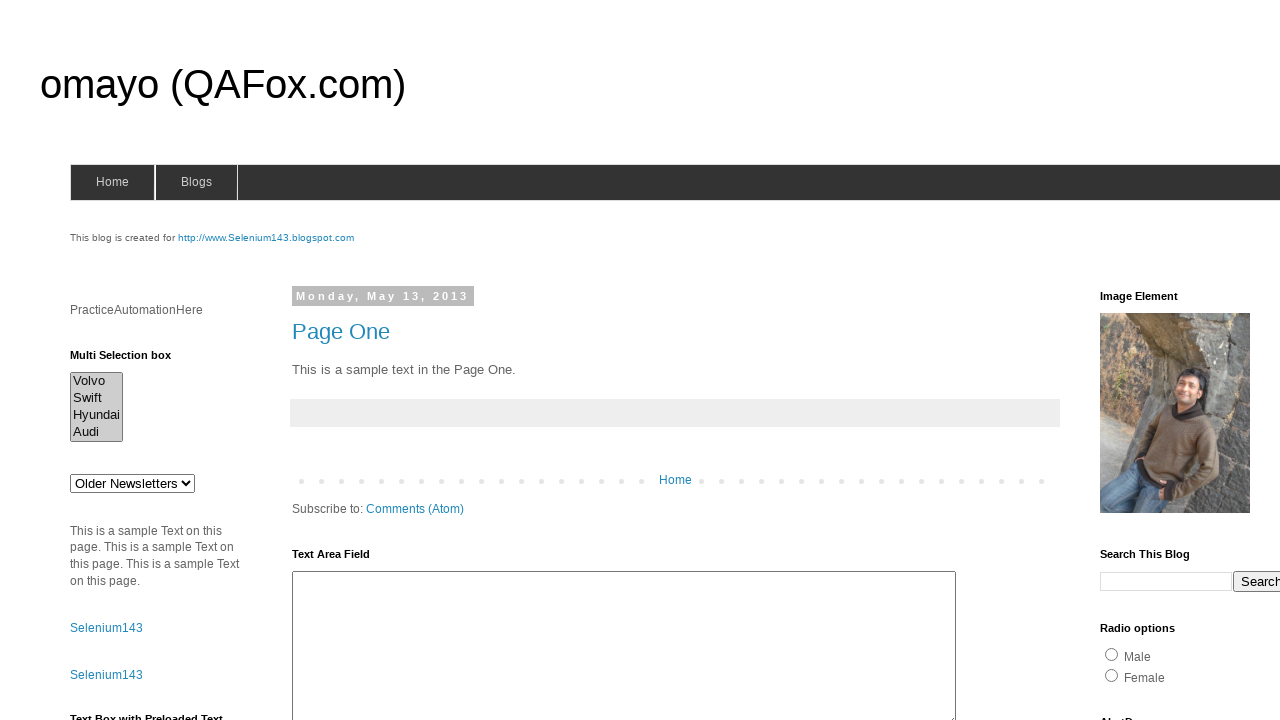

Deselected 'Volvo' option and re-selected remaining options: Swift, Audi, Hyundai on #multiselect1
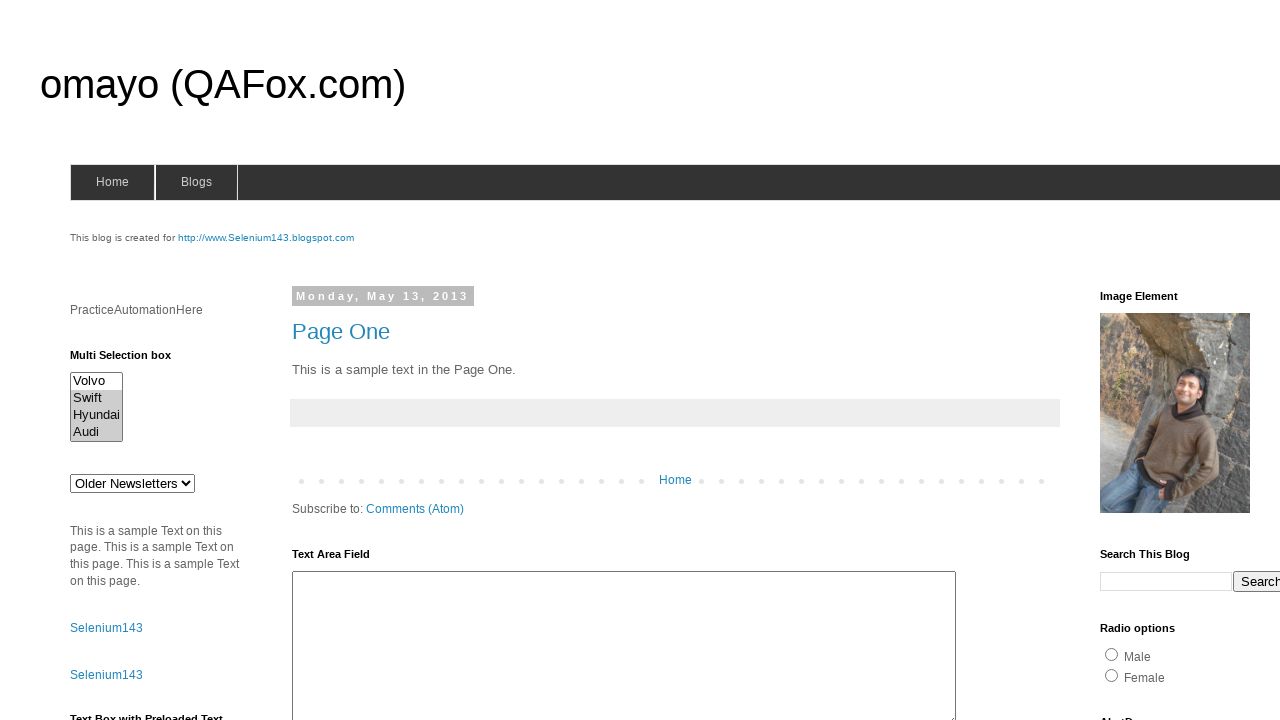

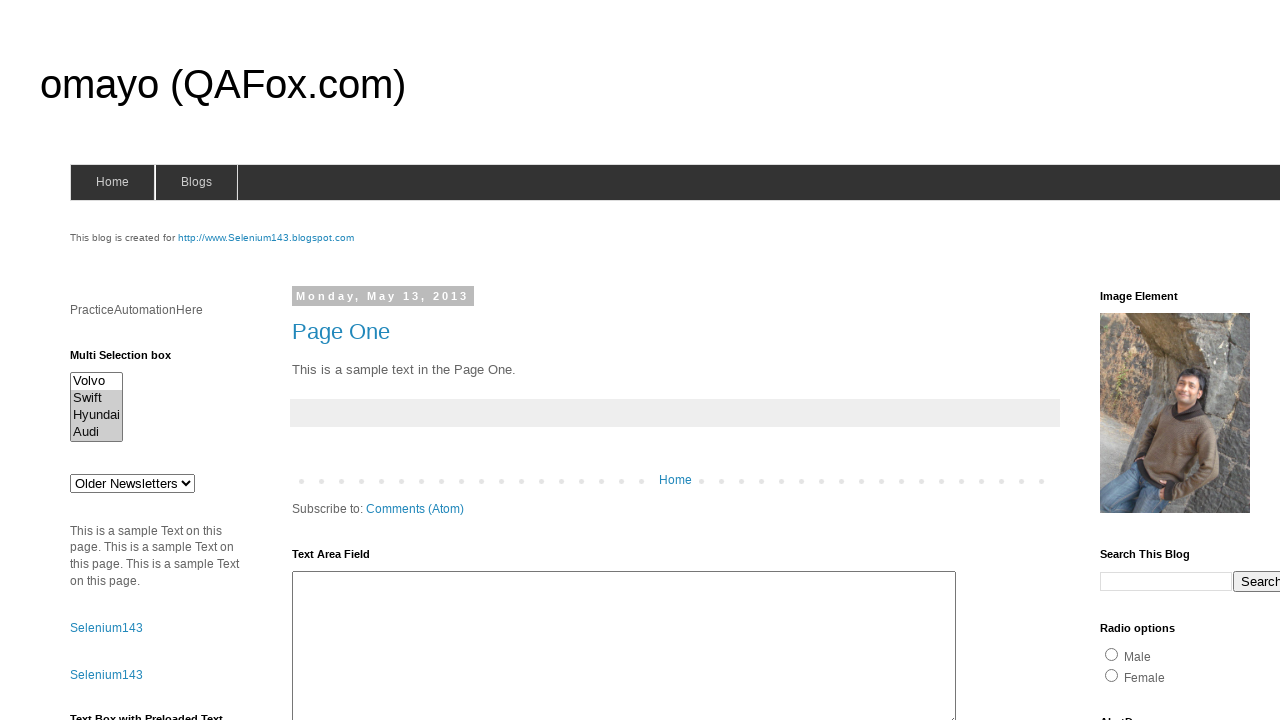